Searches for dependent modules by selecting academic year and course, then loading course content to find modules with specific prerequisites

Starting URL: https://wis.ntu.edu.sg/webexe/owa/aus_subj_cont.main

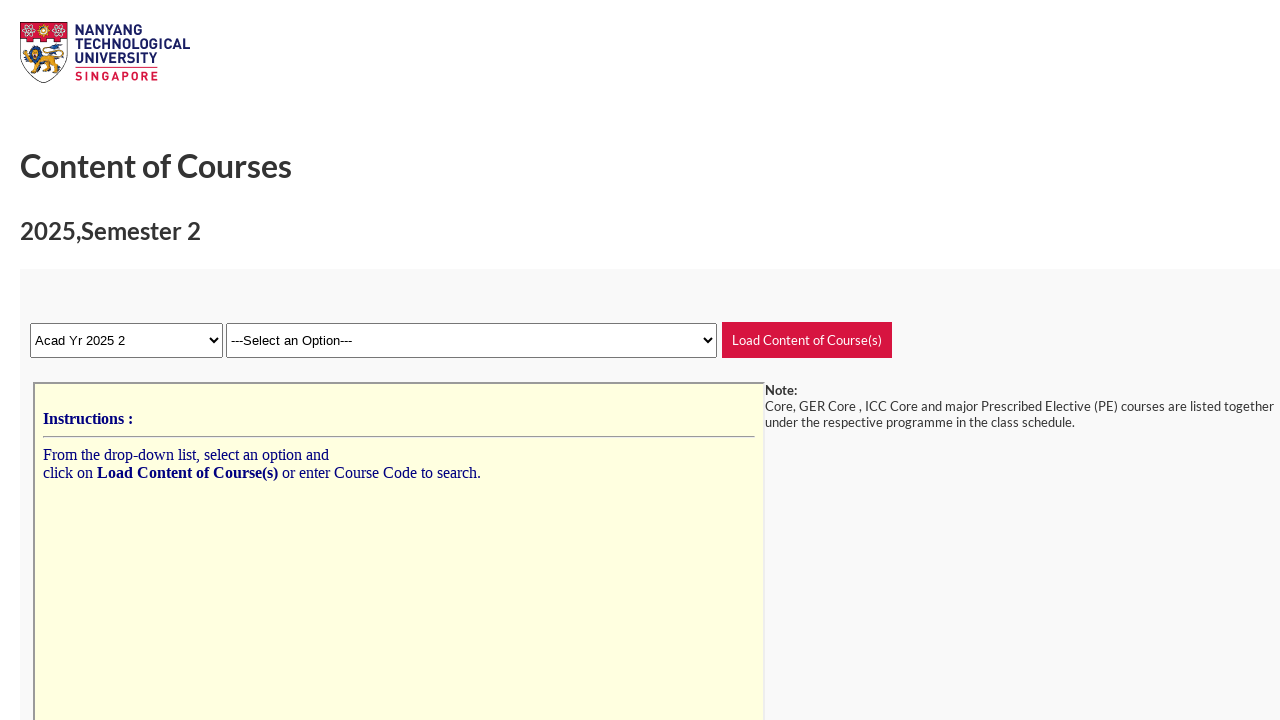

Selected academic year '2021_2' from dropdown on select[name='acadsem']
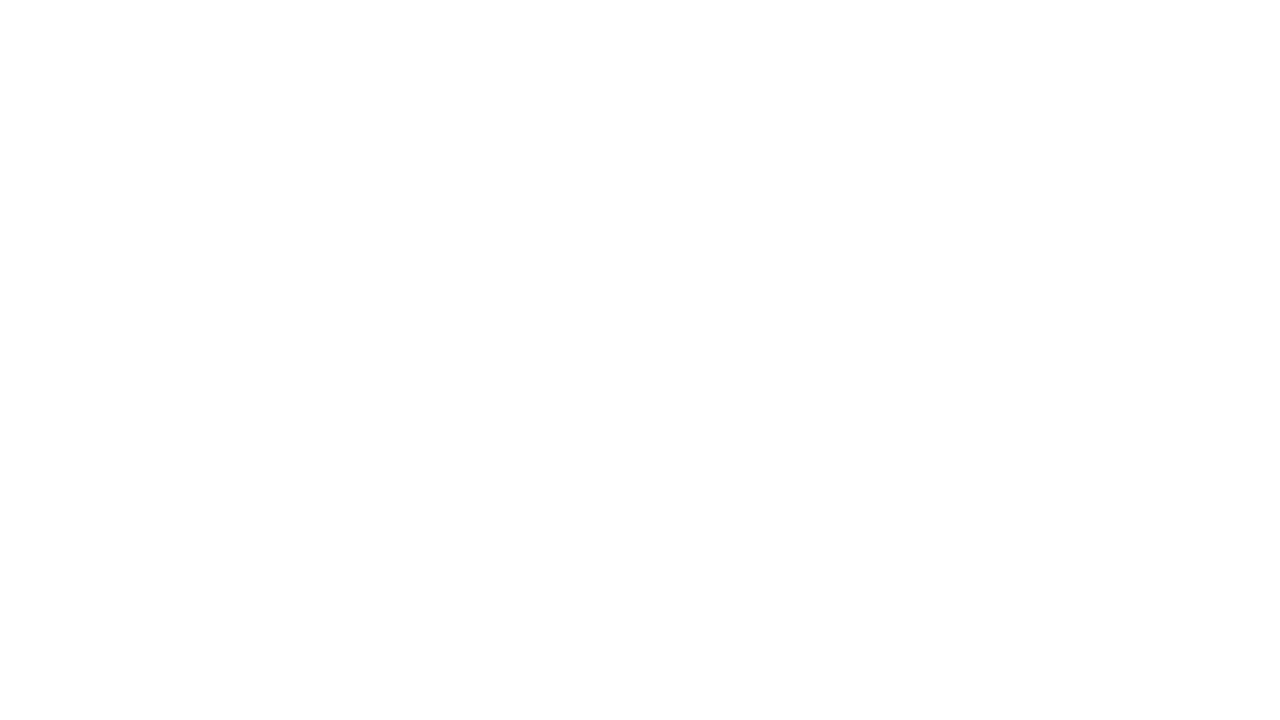

Waited 1000ms for page to process academic year selection
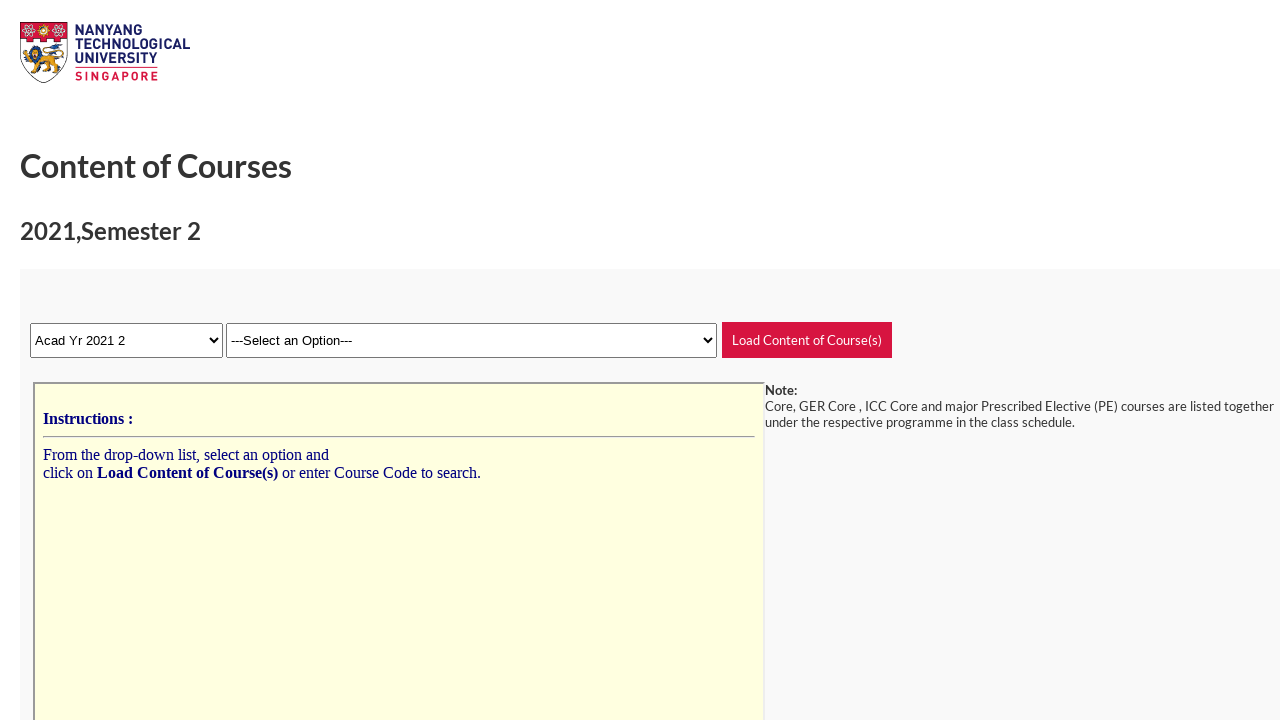

Selected course 'EEE;;4;F' (Electrical Engineering, Year 4, Full-time) on select[name='r_course_yr']
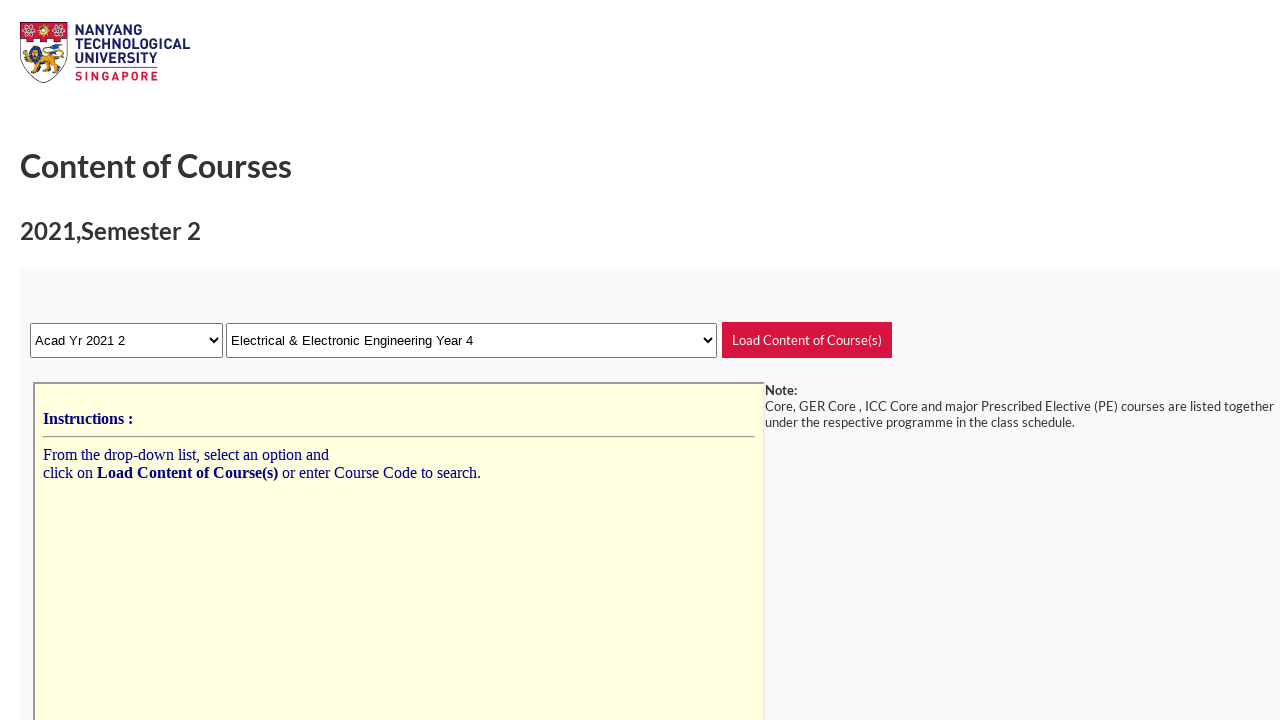

Clicked 'Load Content of Course(s)' button to load course content at (807, 340) on input[value='Load Content of Course(s)']
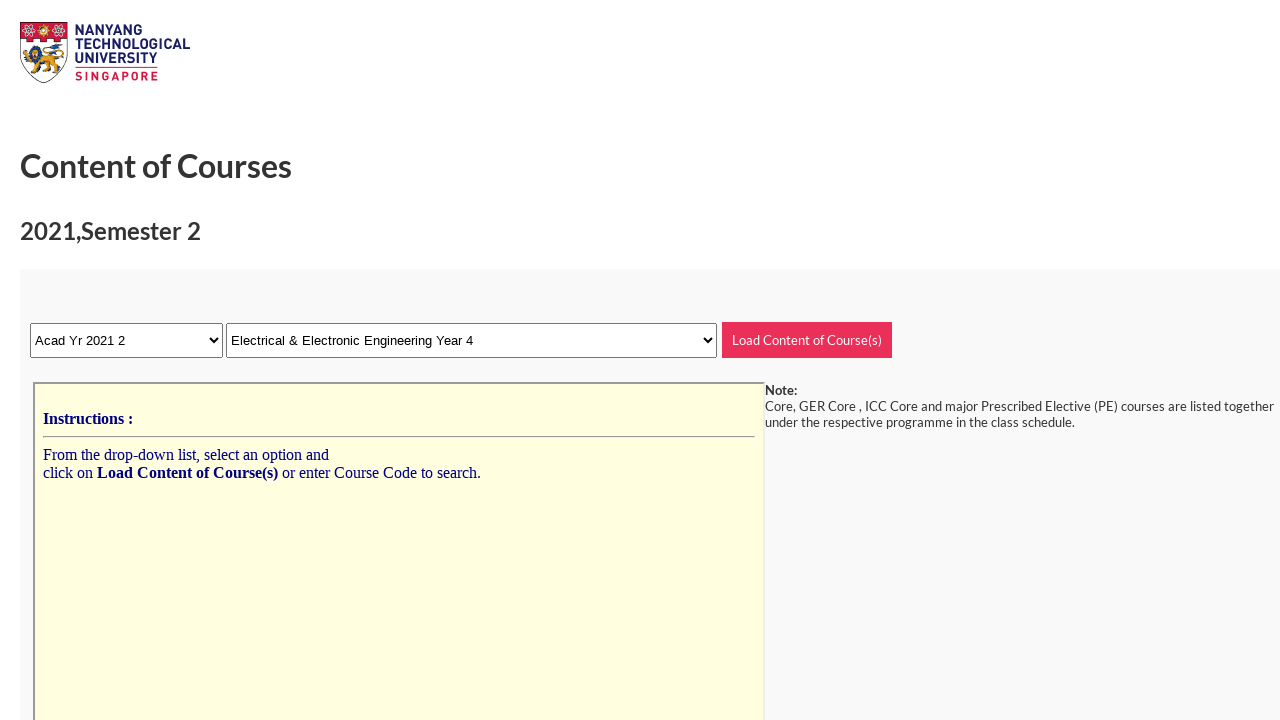

Waited 1000ms for course content to load
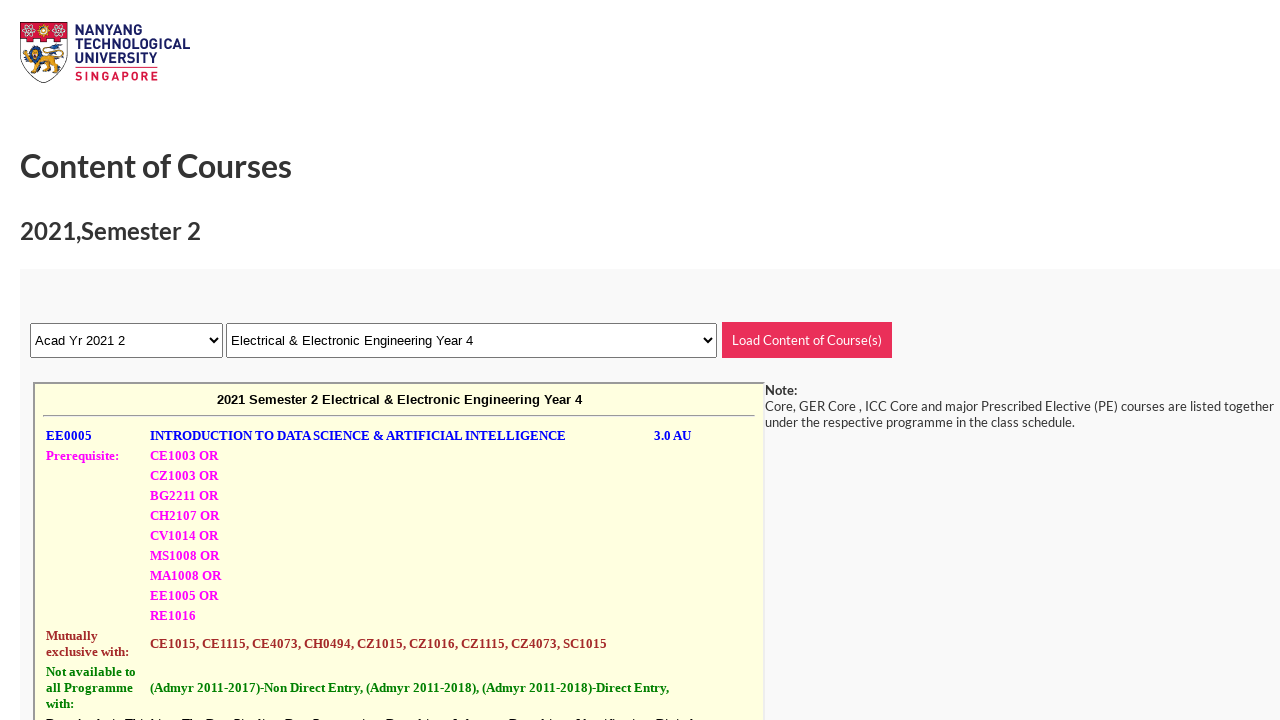

Switched to 'subjects' frame to access course content
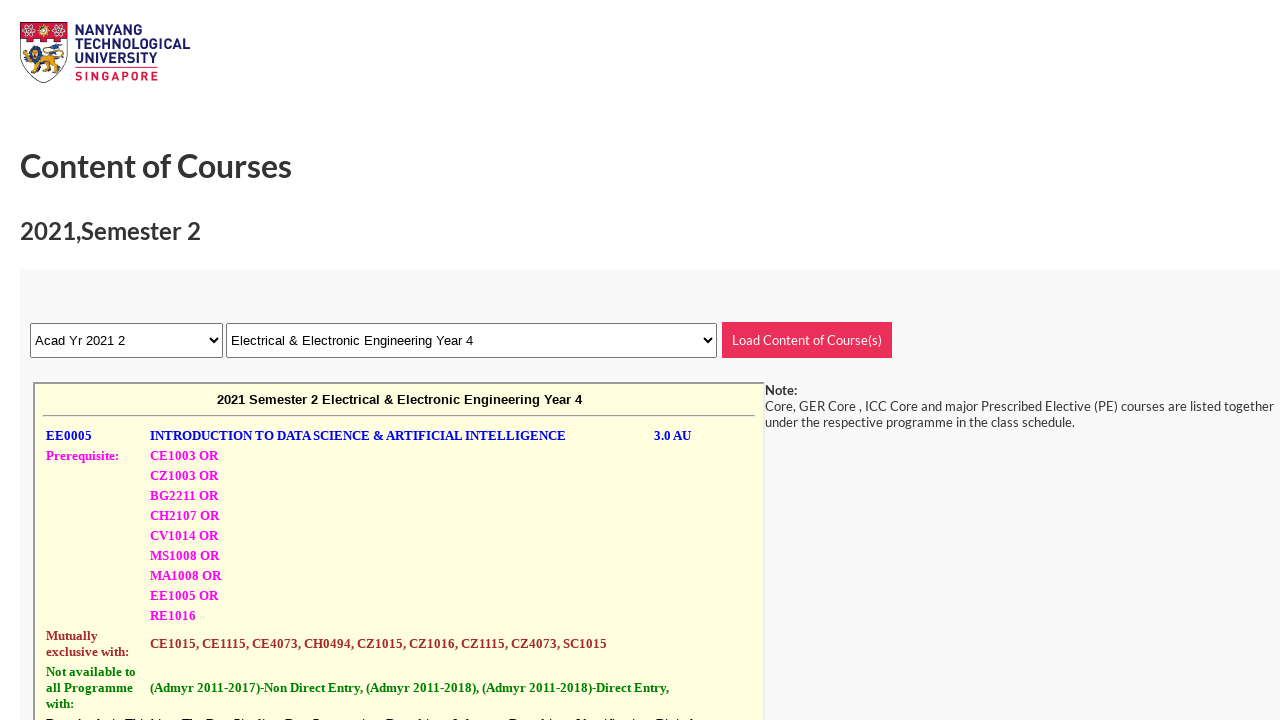

Course table body (tbody) loaded in subjects frame
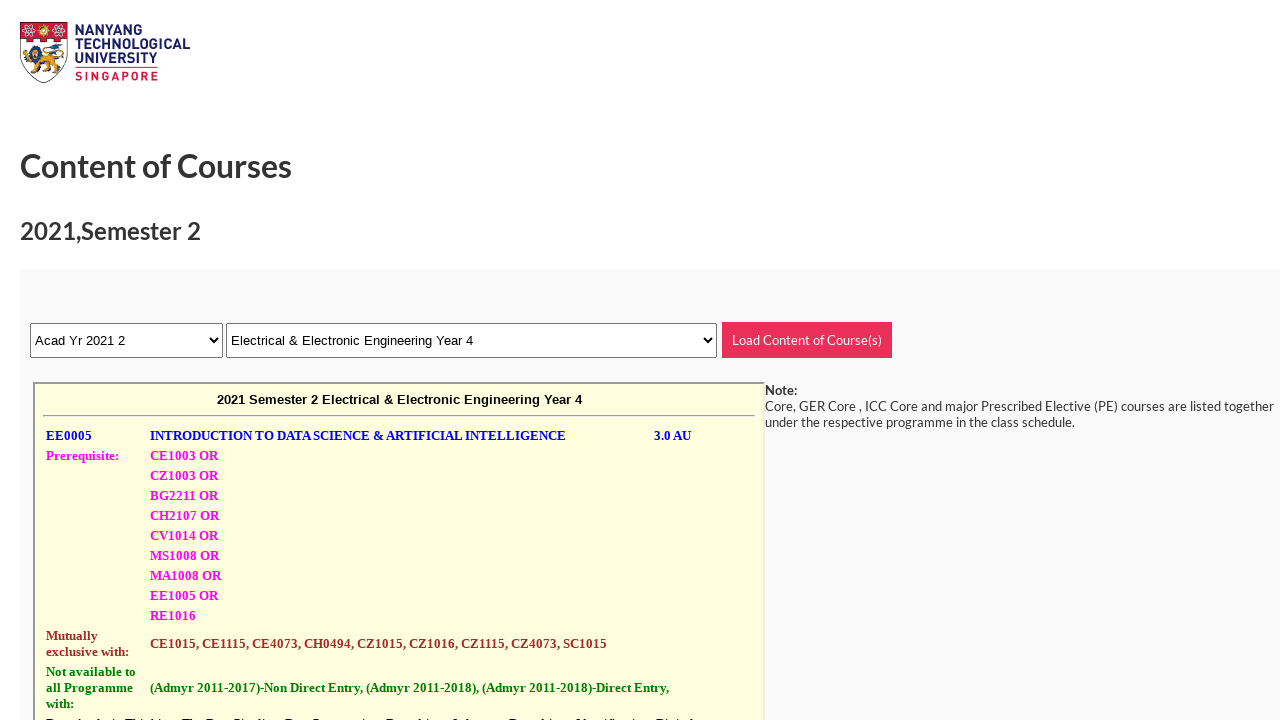

Retrieved all course entry rows from table (total: 26 entries)
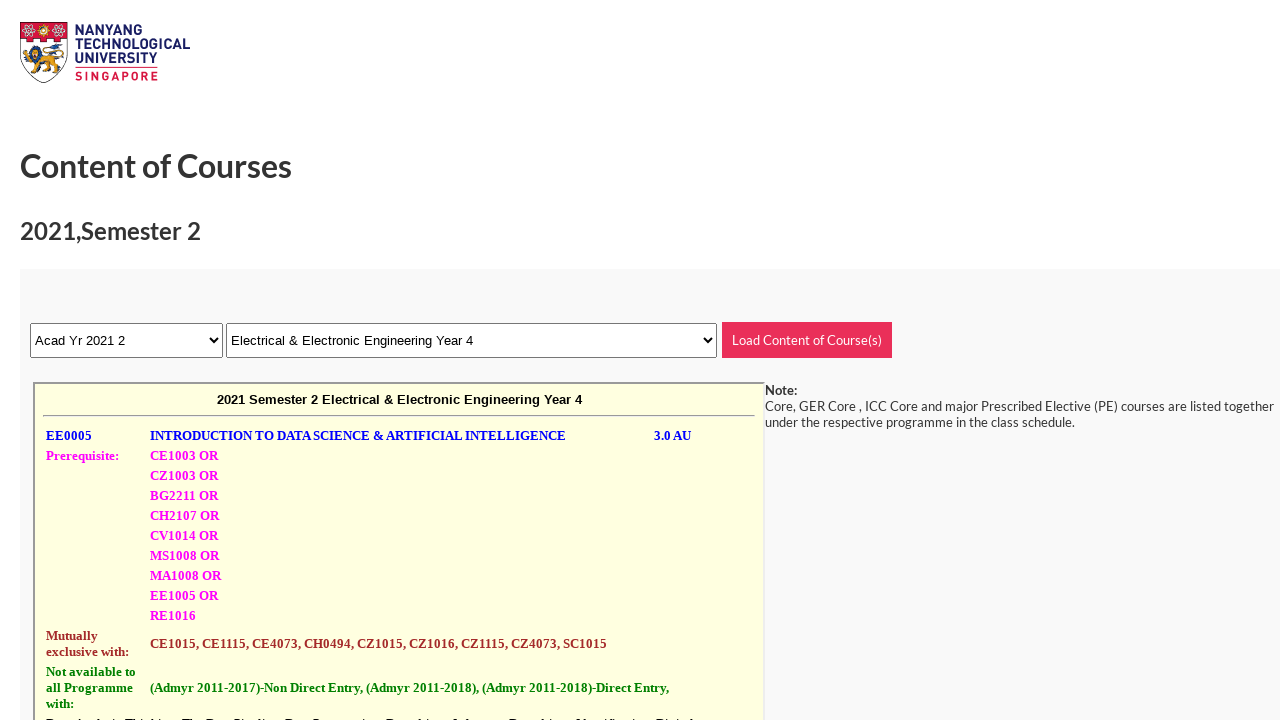

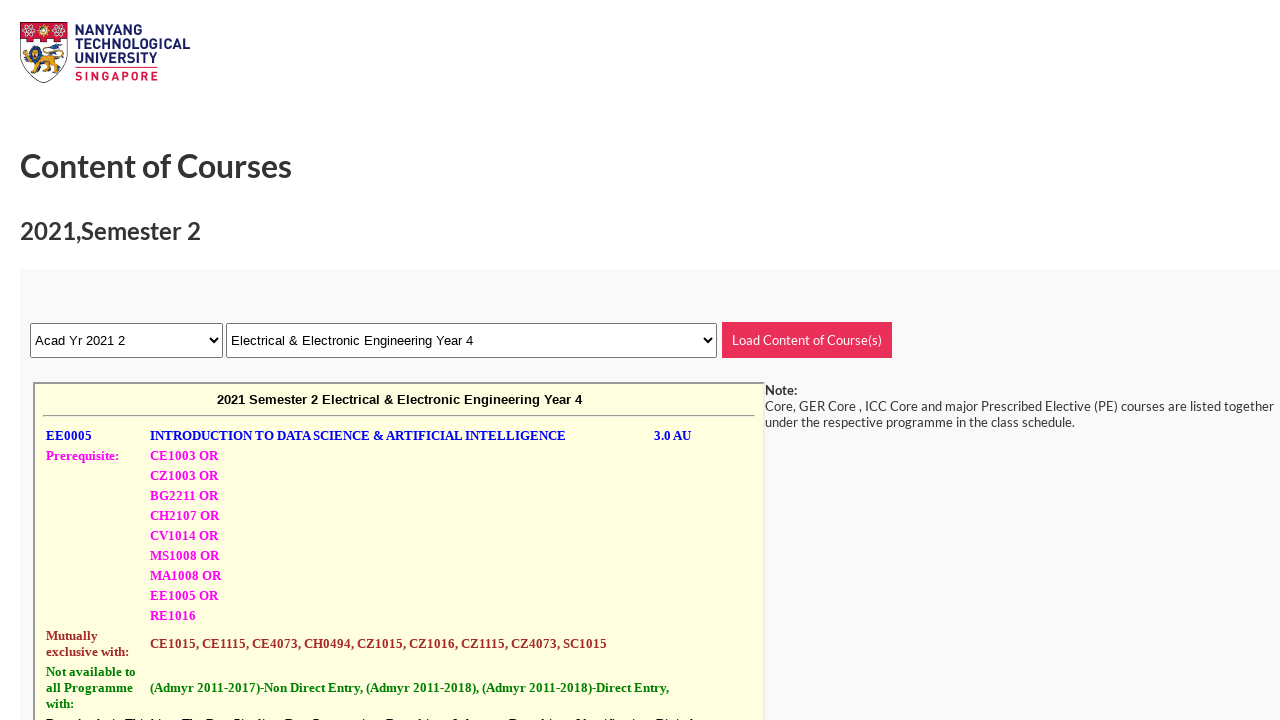